Tests that other controls (checkbox and label) are hidden when editing a todo item.

Starting URL: https://demo.playwright.dev/todomvc

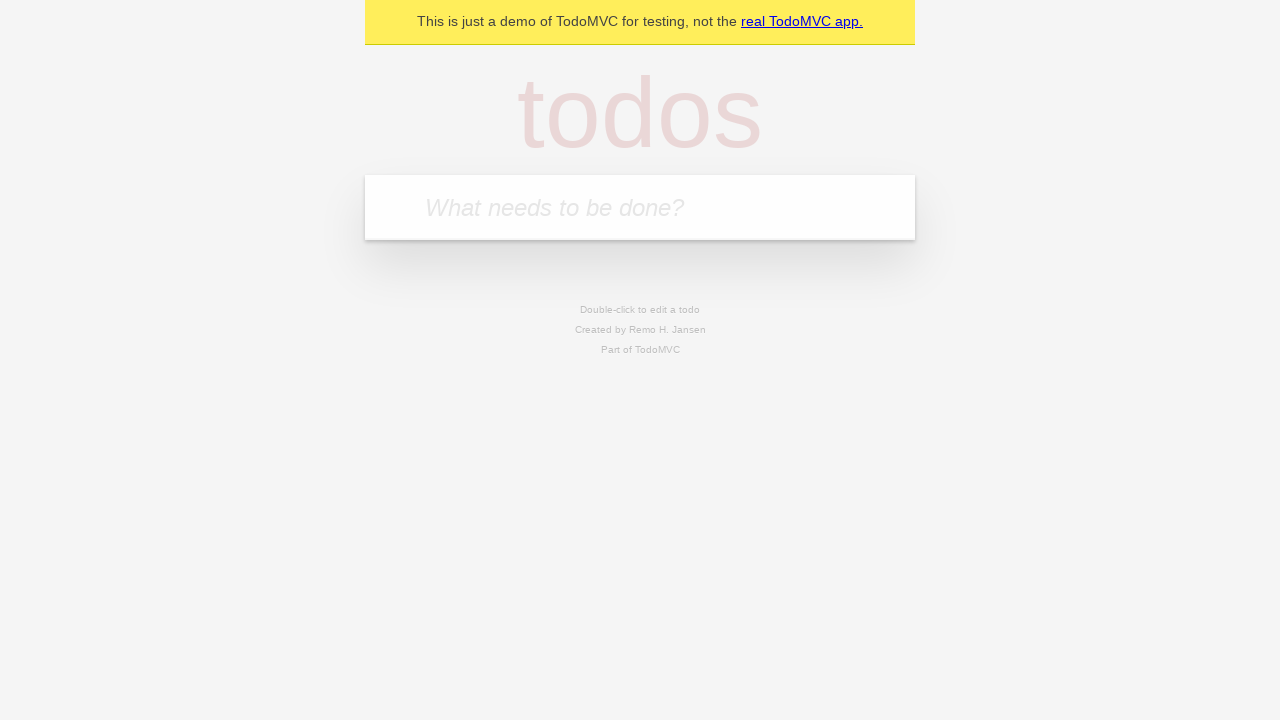

Filled todo input with 'buy some cheese' on internal:attr=[placeholder="What needs to be done?"i]
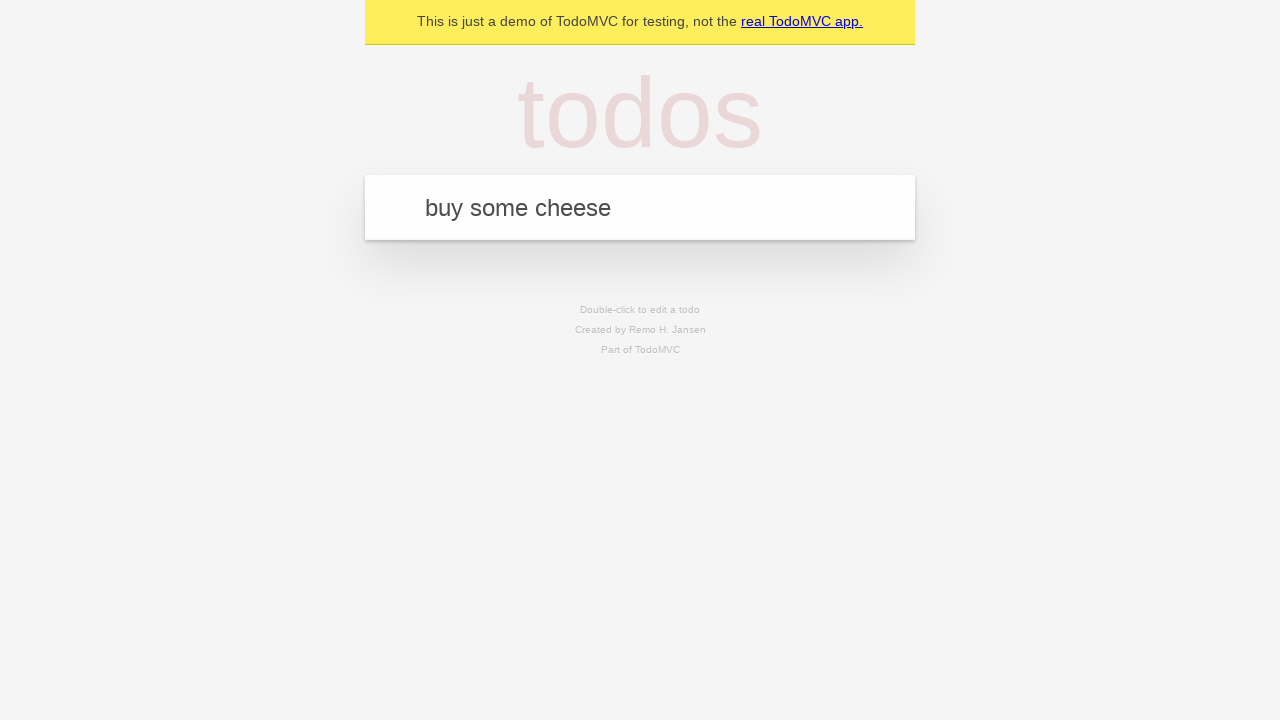

Pressed Enter to add first todo on internal:attr=[placeholder="What needs to be done?"i]
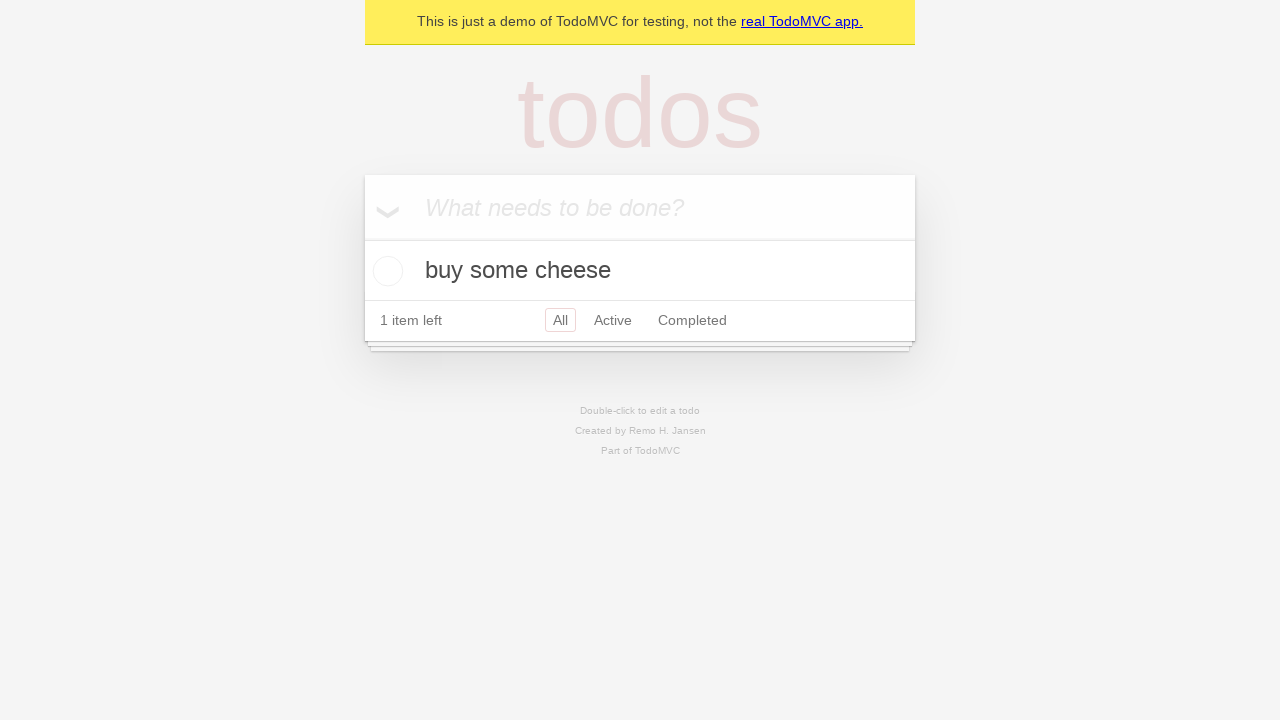

Filled todo input with 'feed the cat' on internal:attr=[placeholder="What needs to be done?"i]
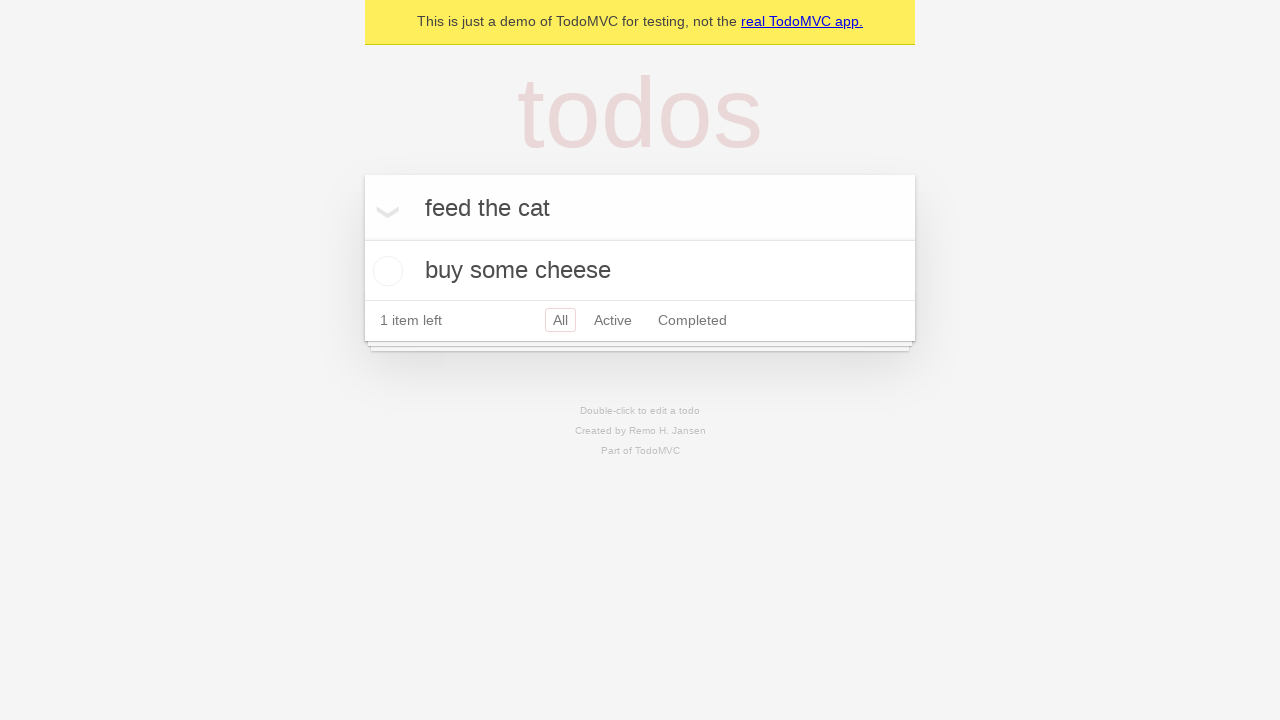

Pressed Enter to add second todo on internal:attr=[placeholder="What needs to be done?"i]
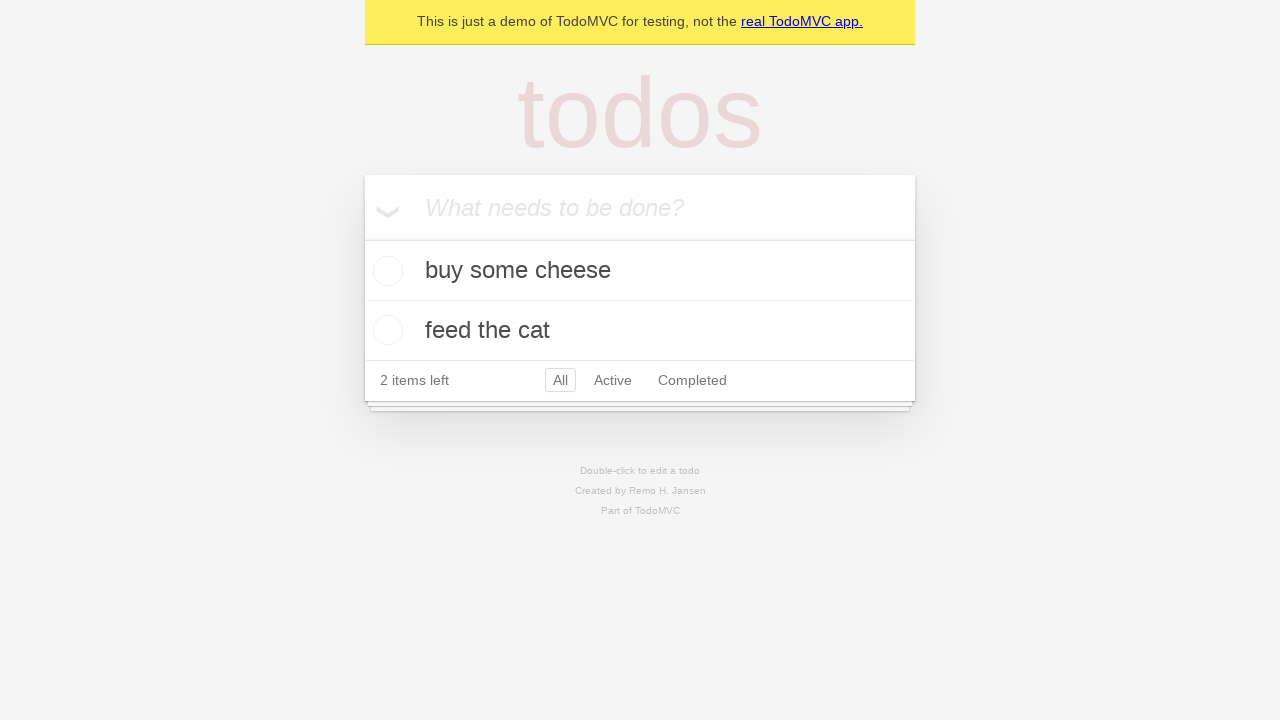

Filled todo input with 'book a doctors appointment' on internal:attr=[placeholder="What needs to be done?"i]
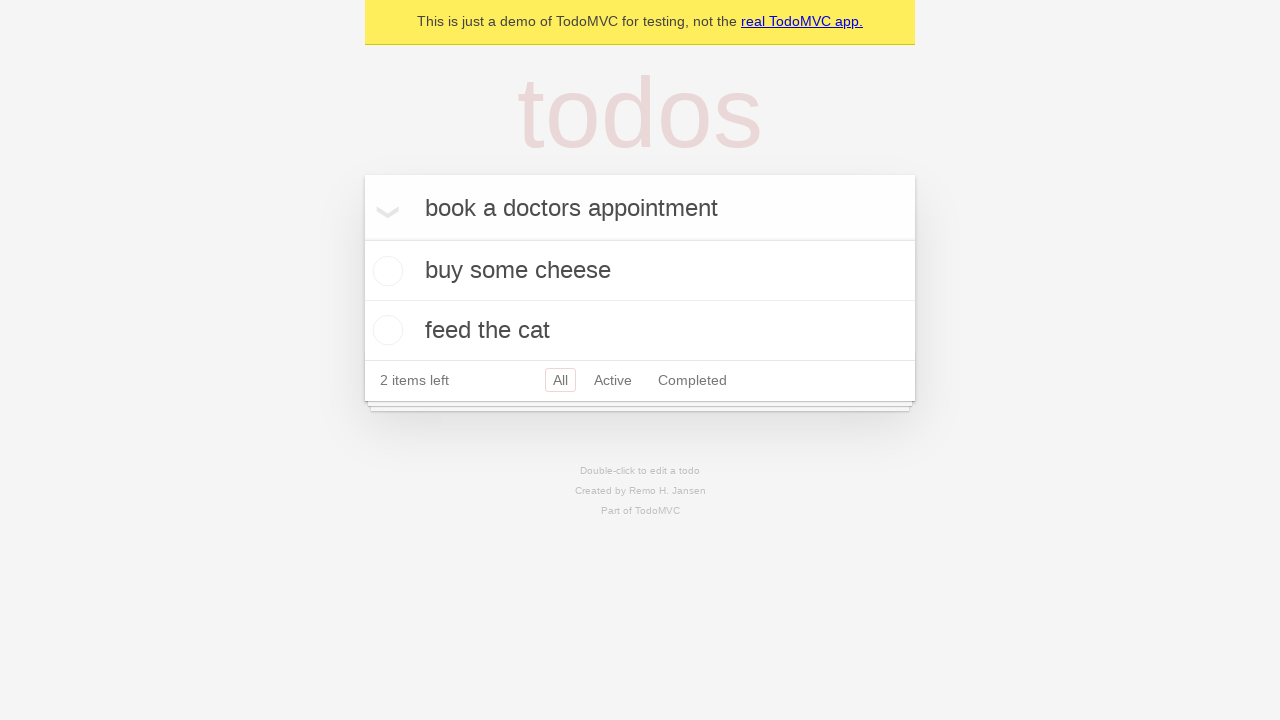

Pressed Enter to add third todo on internal:attr=[placeholder="What needs to be done?"i]
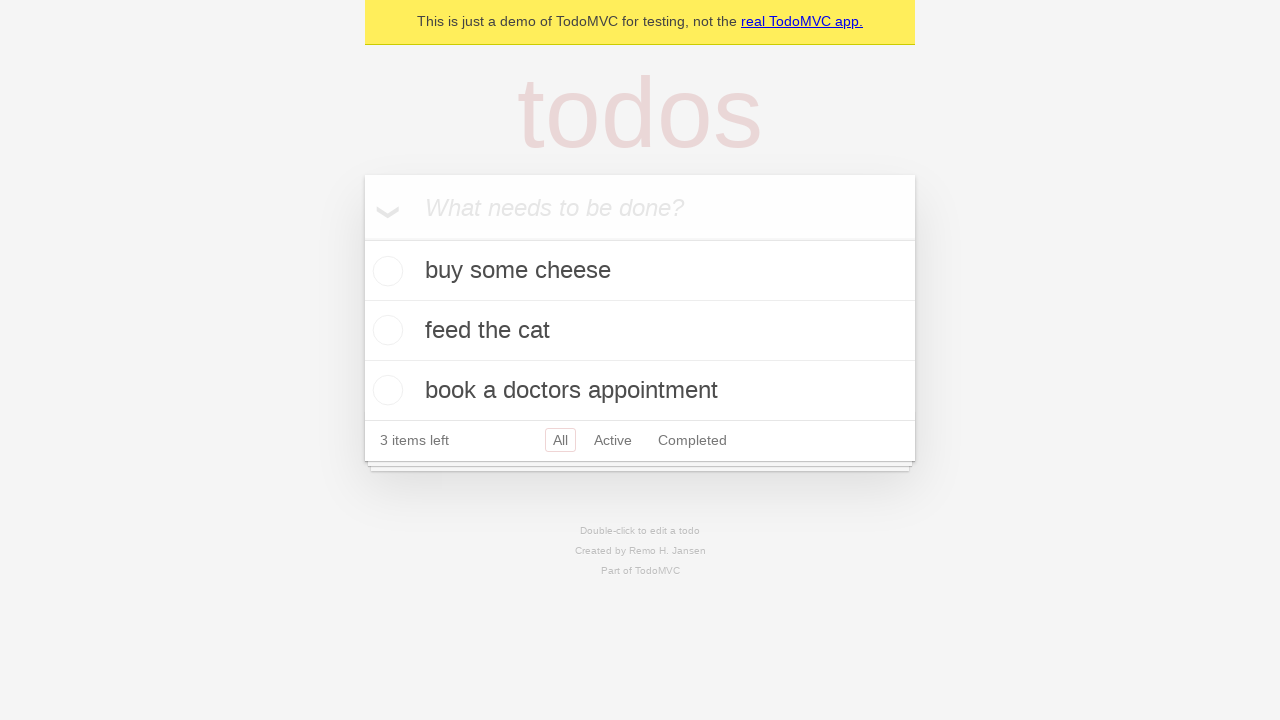

Double-clicked on second todo item to enter edit mode at (640, 331) on internal:testid=[data-testid="todo-item"s] >> nth=1
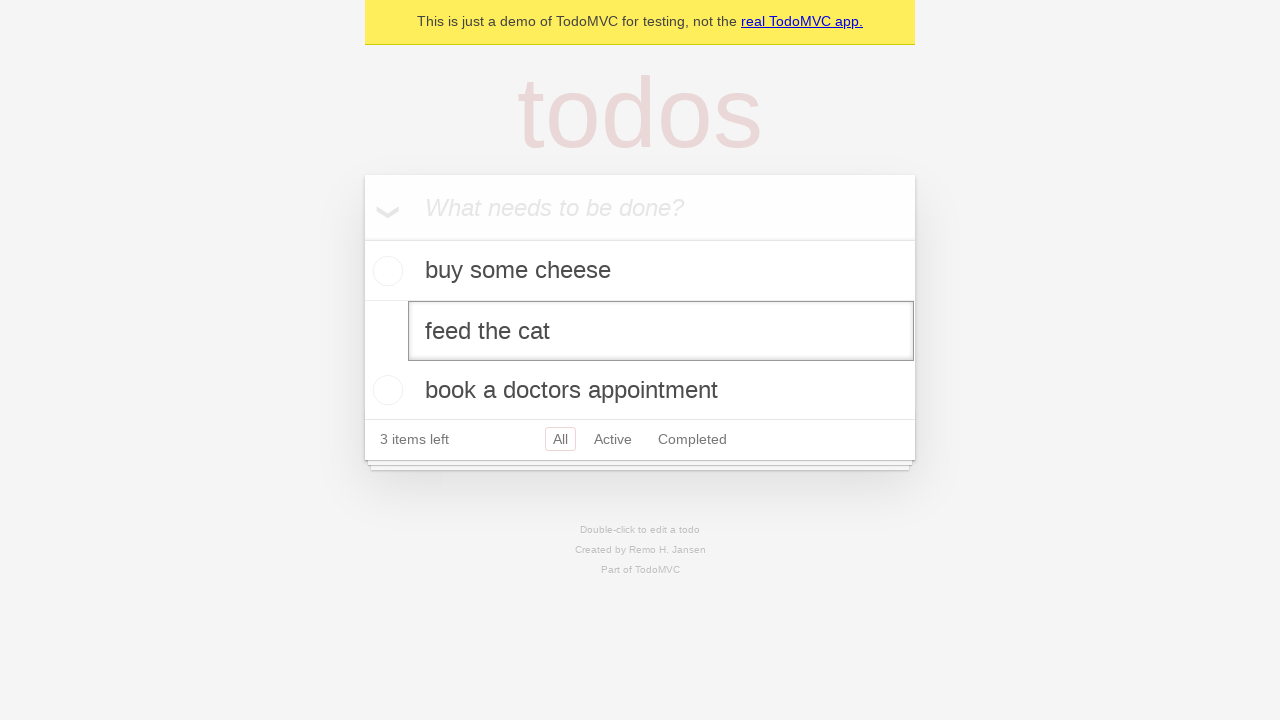

Edit textbox appeared, confirming edit mode is active
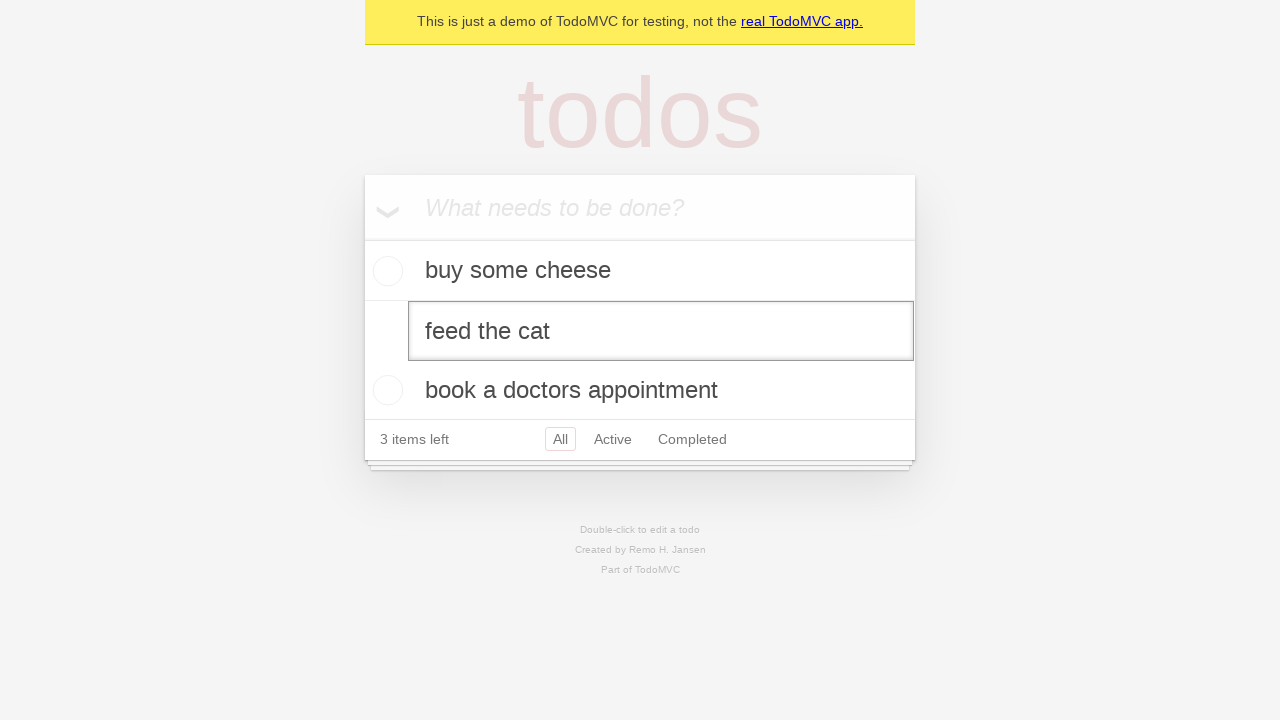

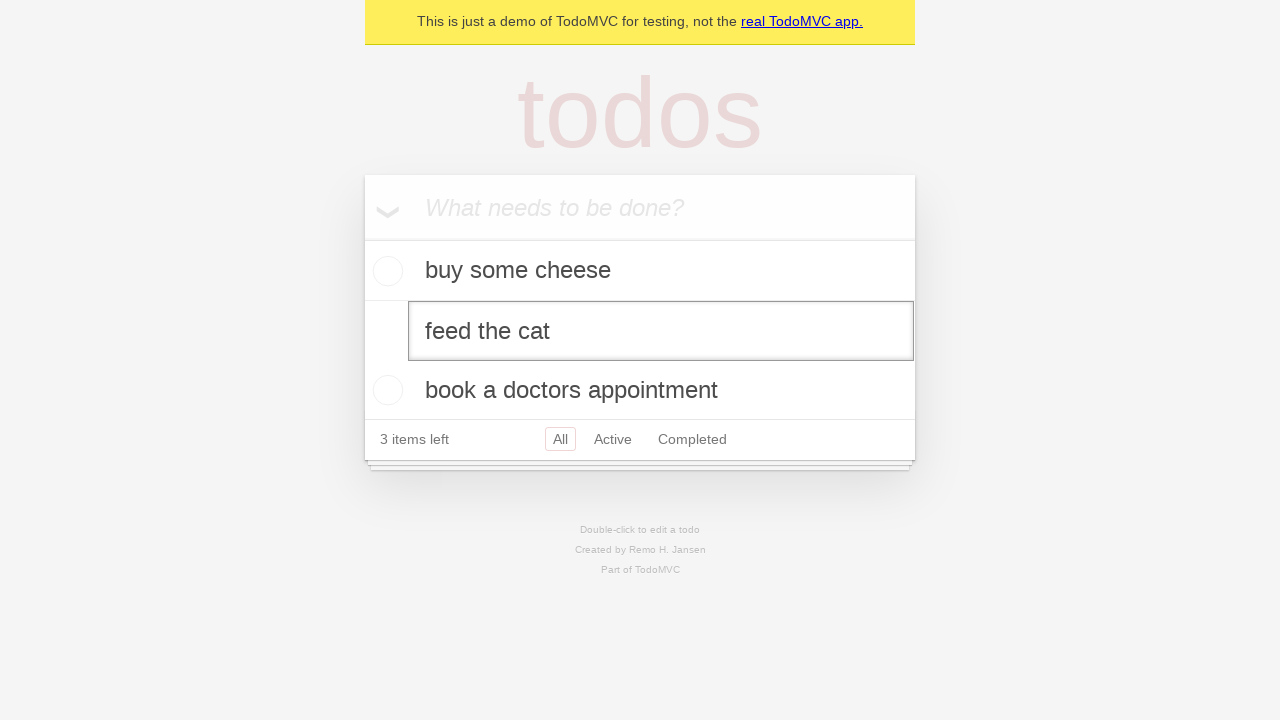